Tests date picker functionality by opening the calendar, navigating to a specific month (May), and selecting a date (12th)

Starting URL: https://demo.automationtesting.in/Datepicker.html

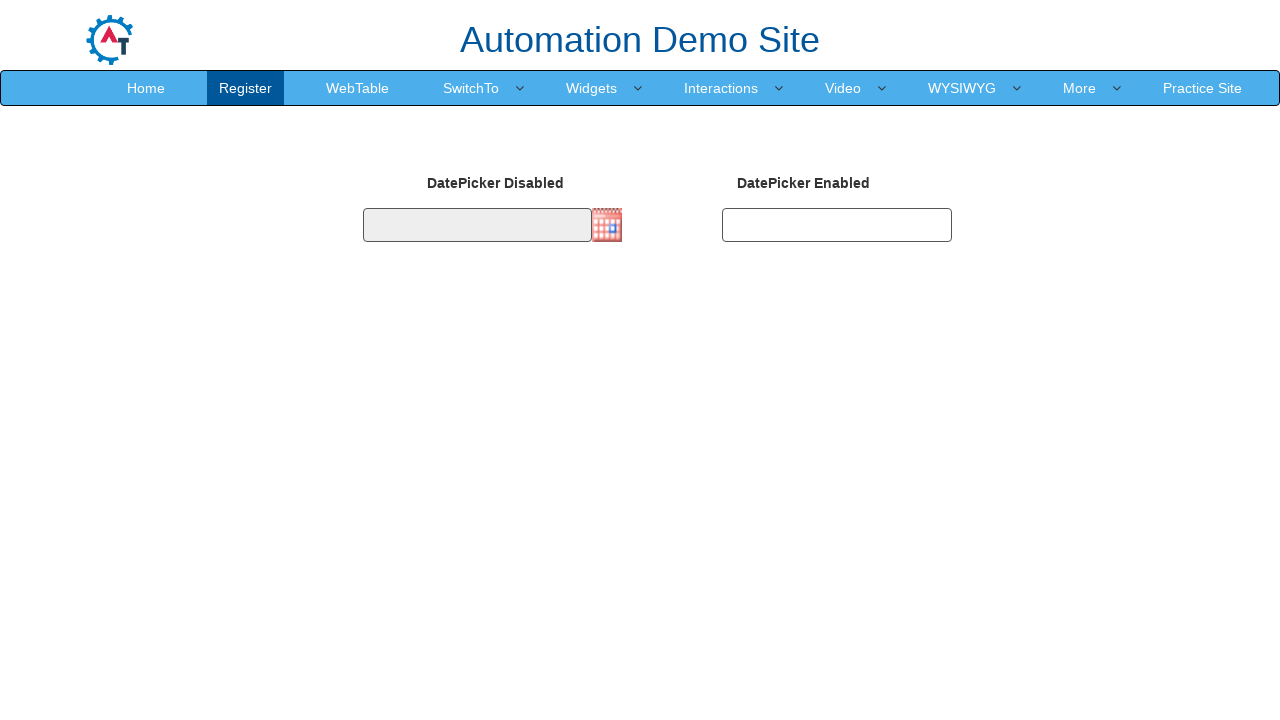

Clicked date picker input to open calendar at (477, 225) on #datepicker1
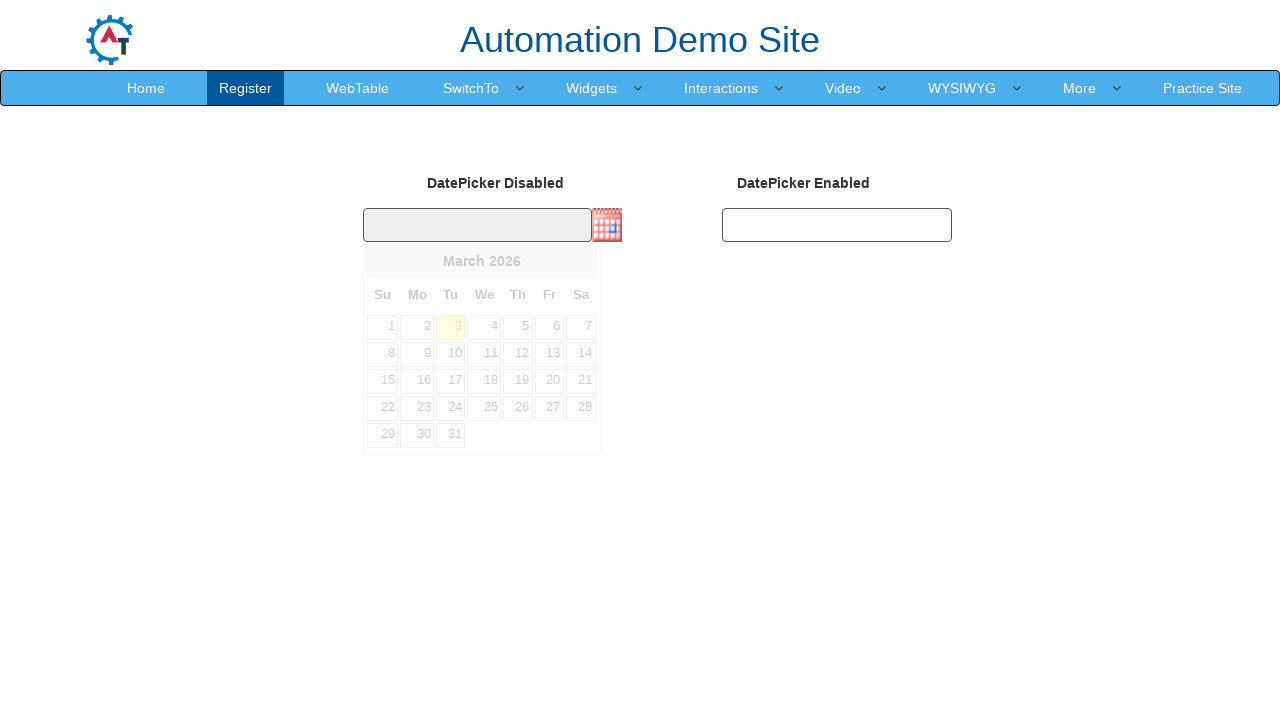

Retrieved current month: March
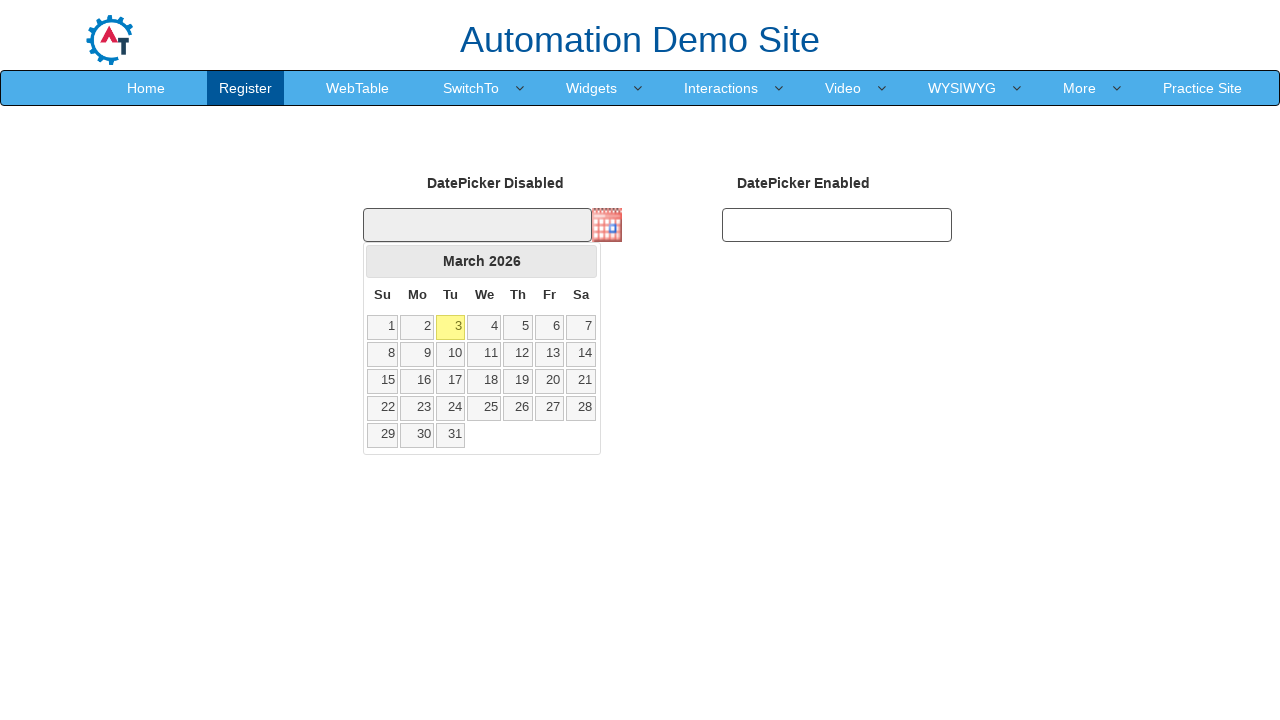

Clicked Previous button to navigate to earlier month at (382, 261) on xpath=//span[contains(text(),'Prev')]
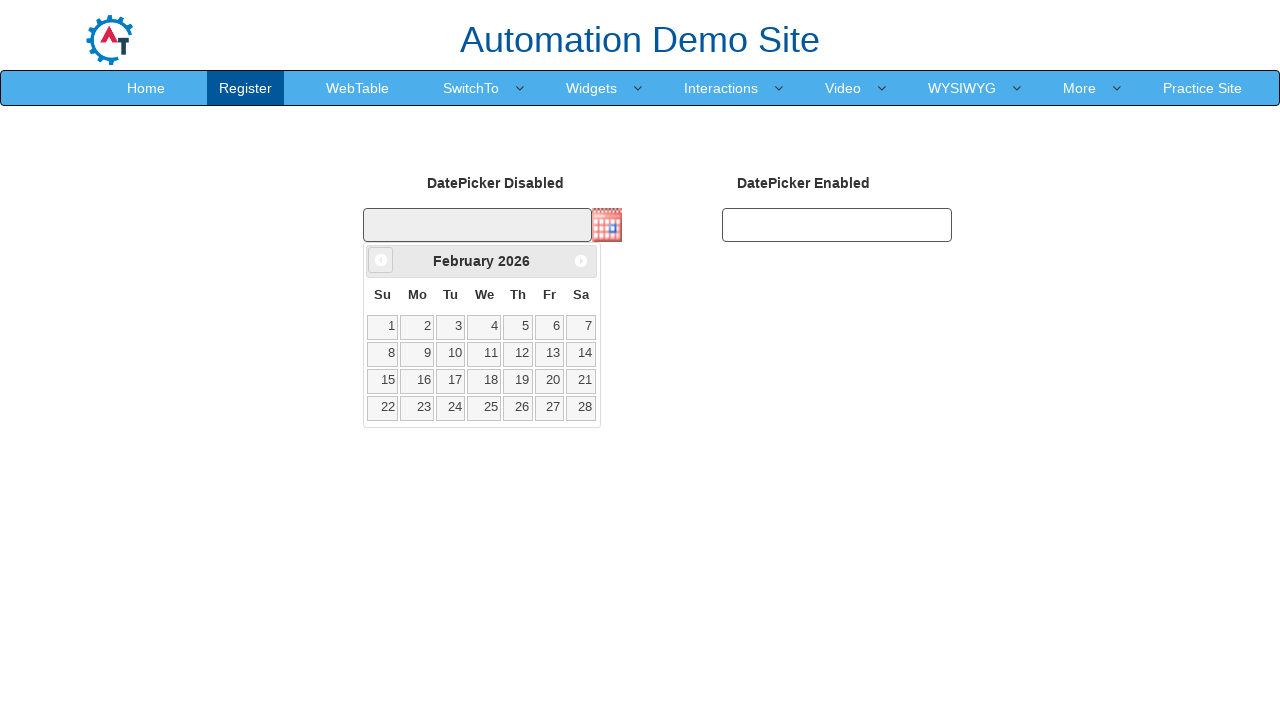

Retrieved current month: February
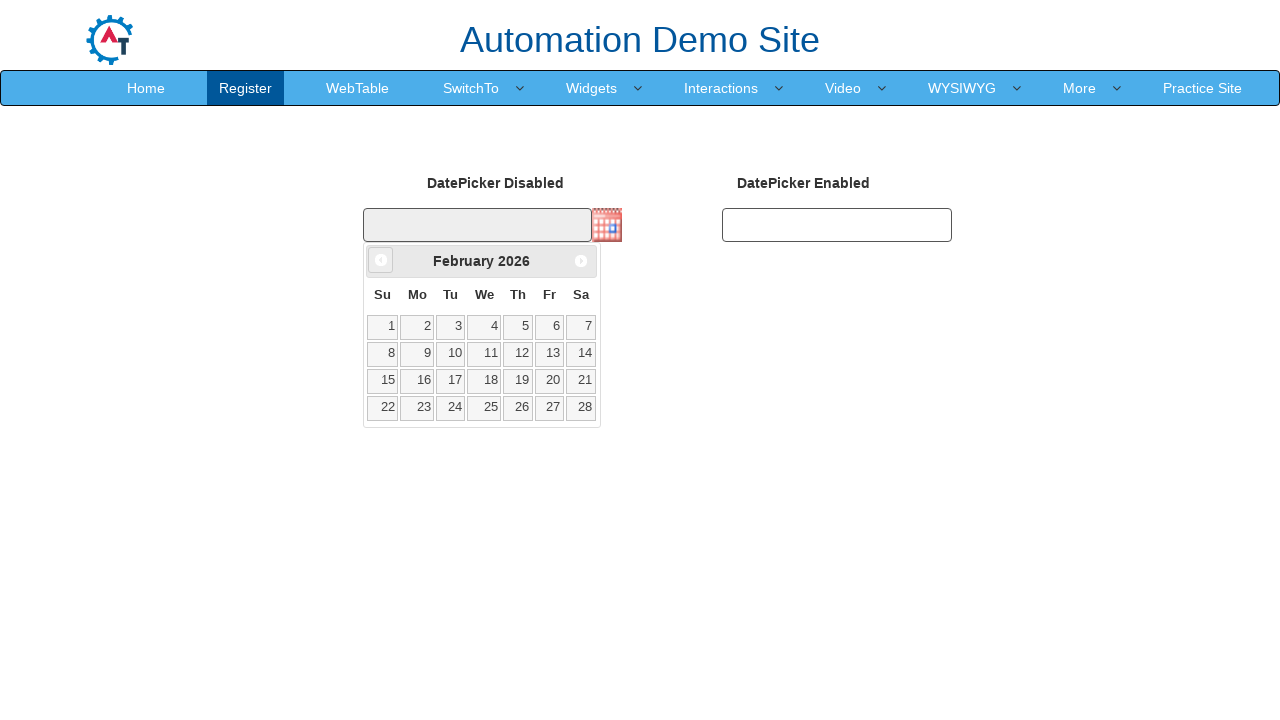

Clicked Previous button to navigate to earlier month at (381, 260) on xpath=//span[contains(text(),'Prev')]
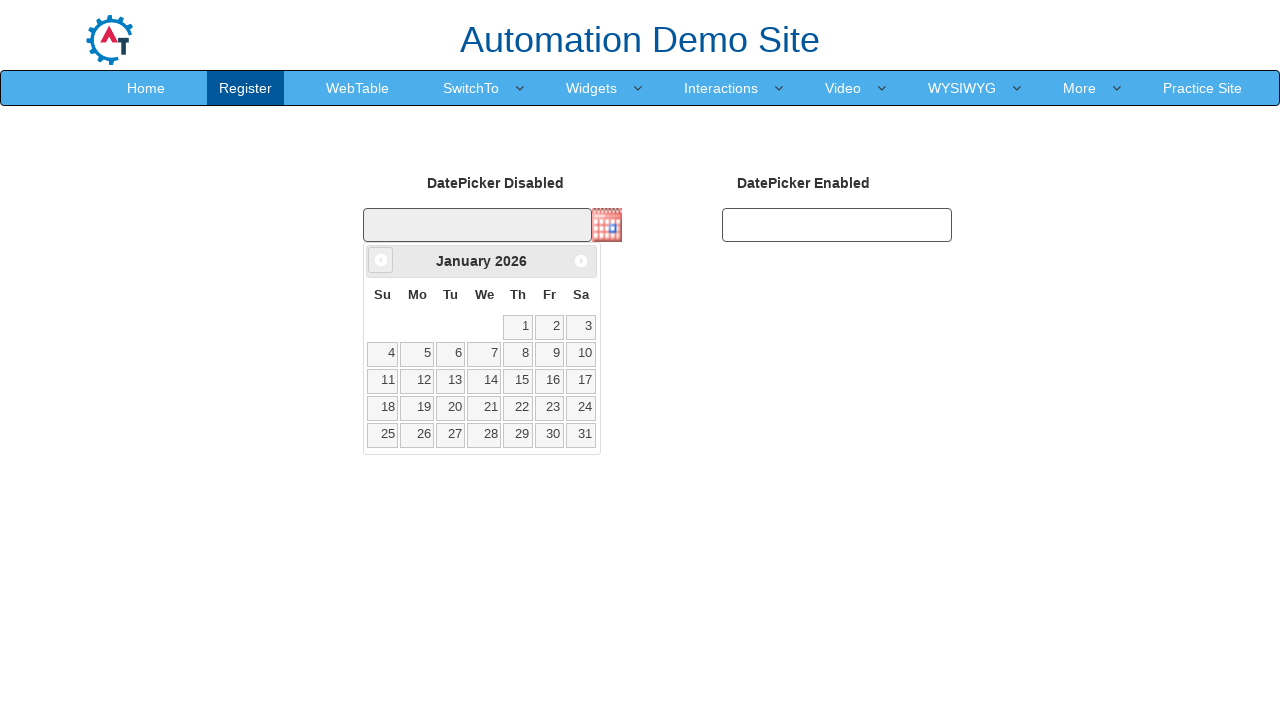

Retrieved current month: January
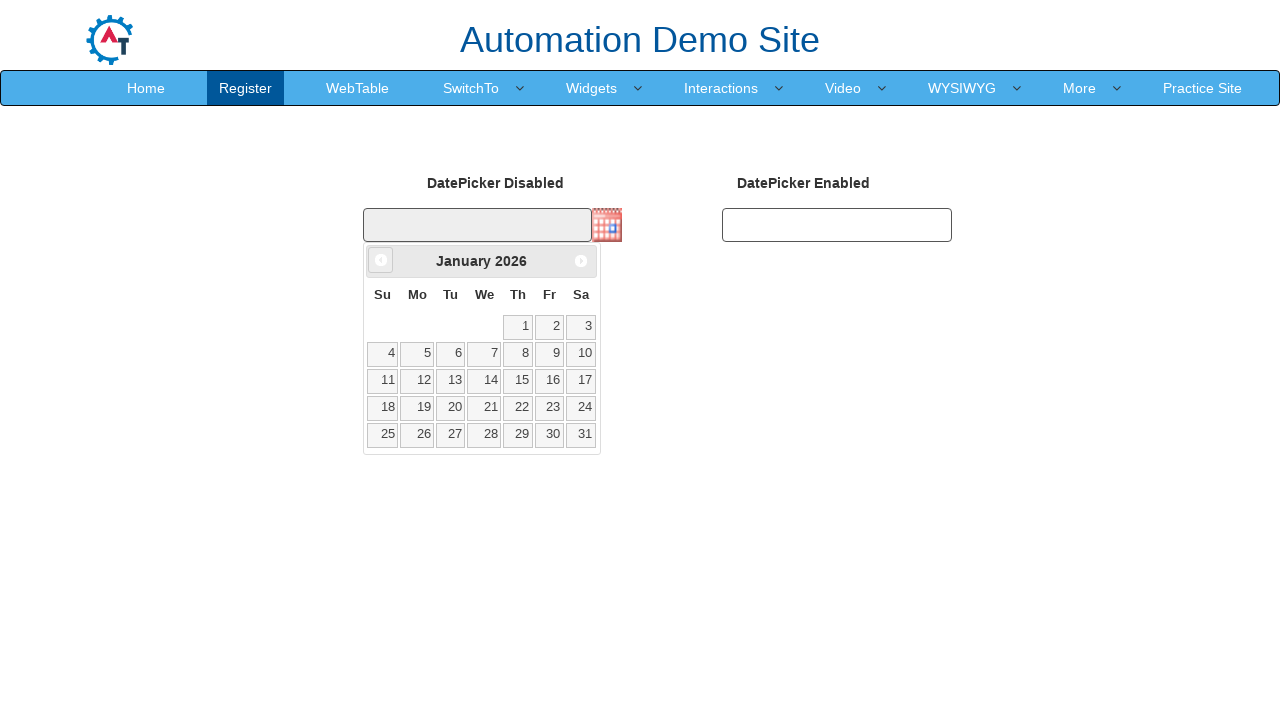

Clicked Previous button to navigate to earlier month at (381, 260) on xpath=//span[contains(text(),'Prev')]
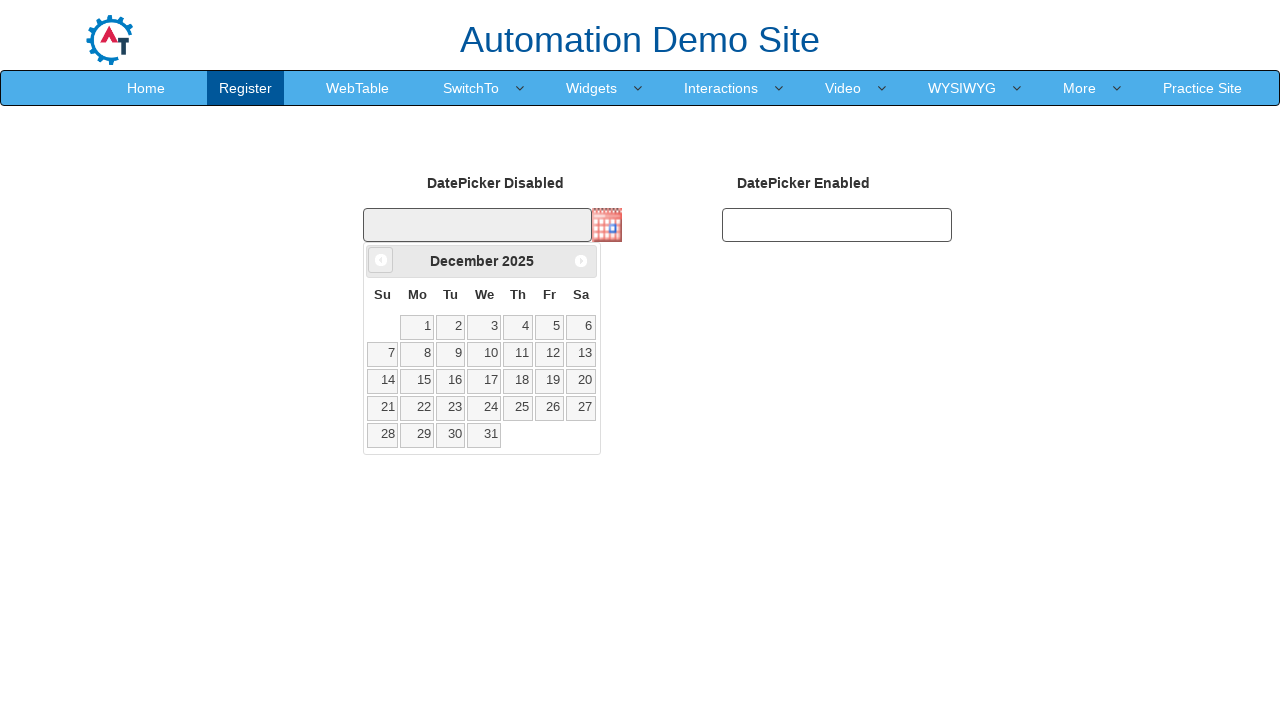

Retrieved current month: December
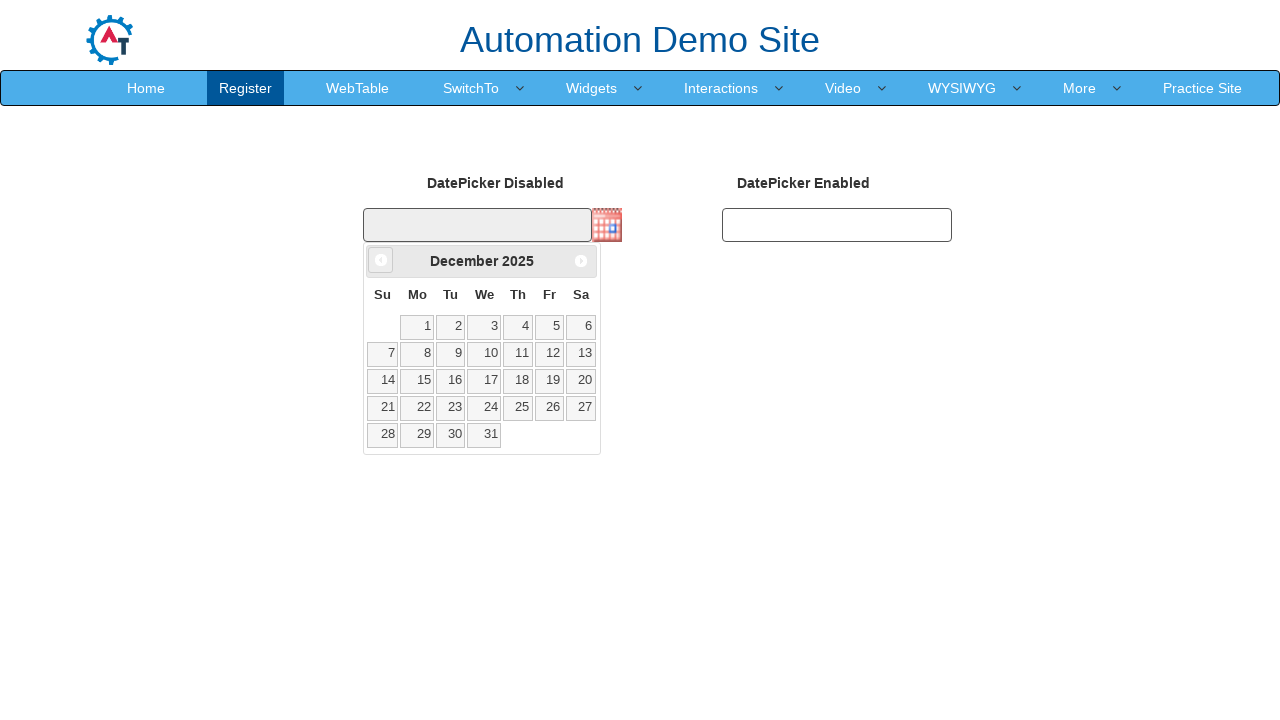

Clicked Previous button to navigate to earlier month at (381, 260) on xpath=//span[contains(text(),'Prev')]
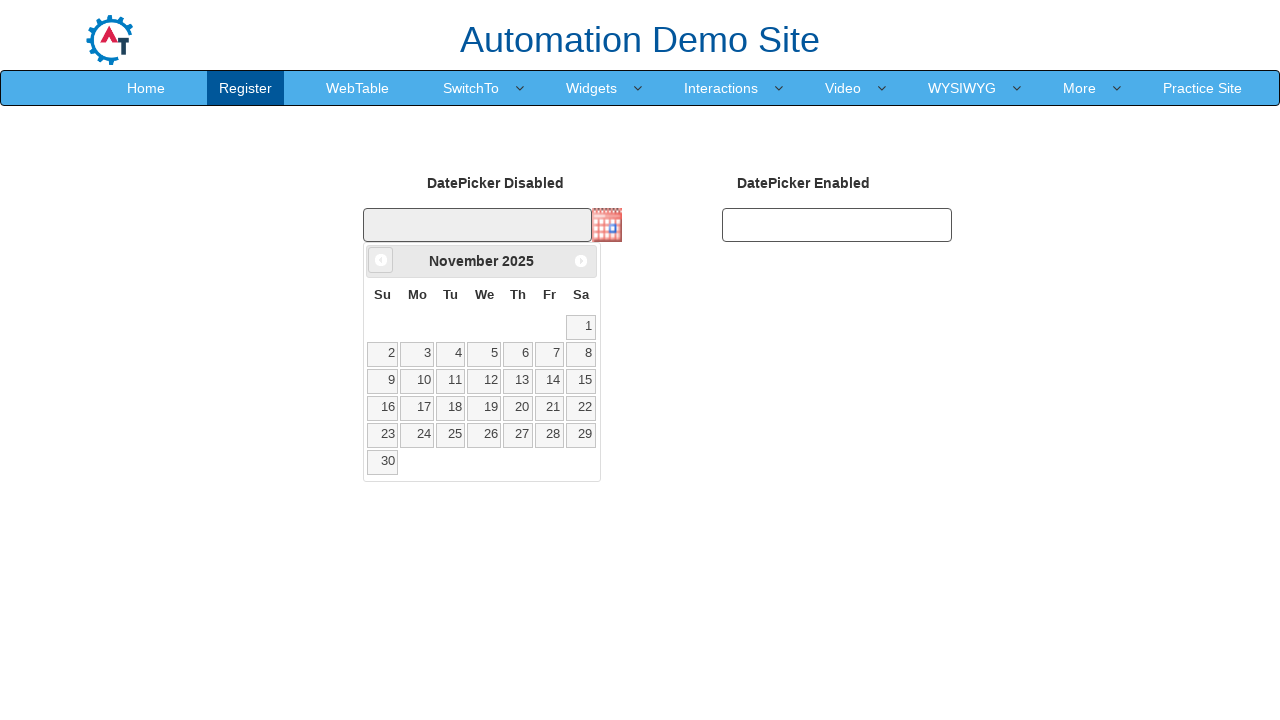

Retrieved current month: November
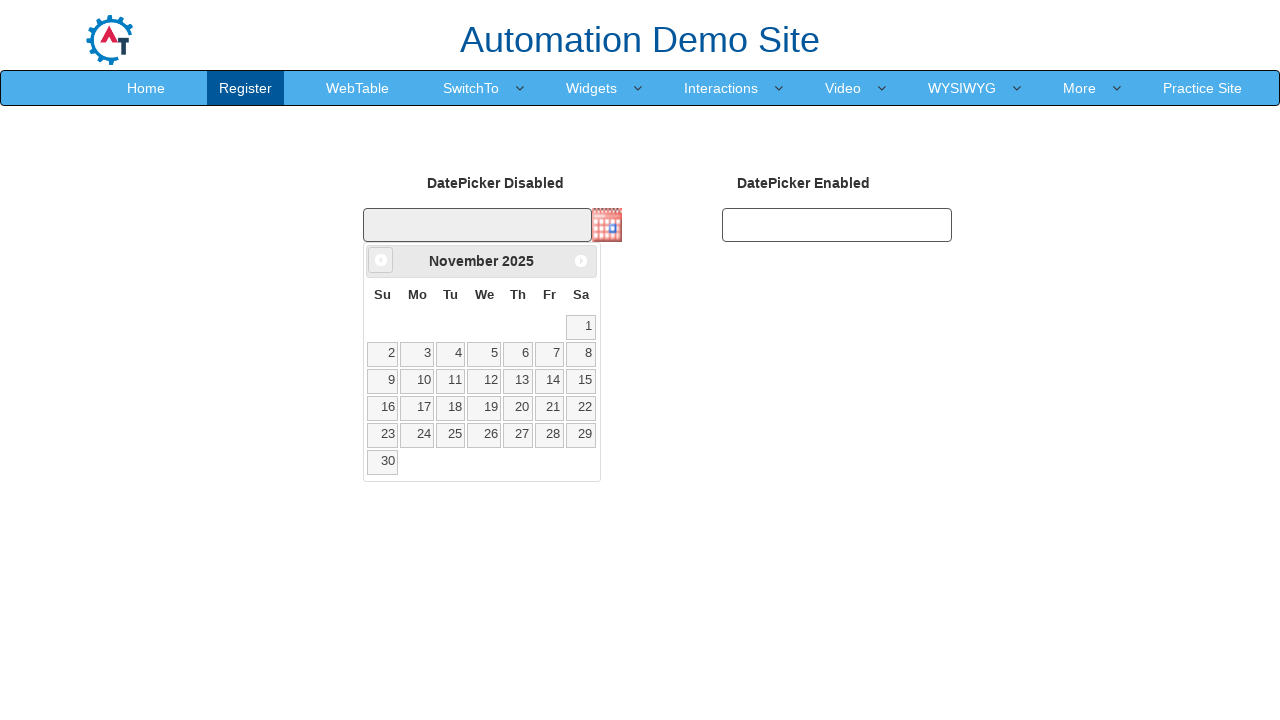

Clicked Previous button to navigate to earlier month at (381, 260) on xpath=//span[contains(text(),'Prev')]
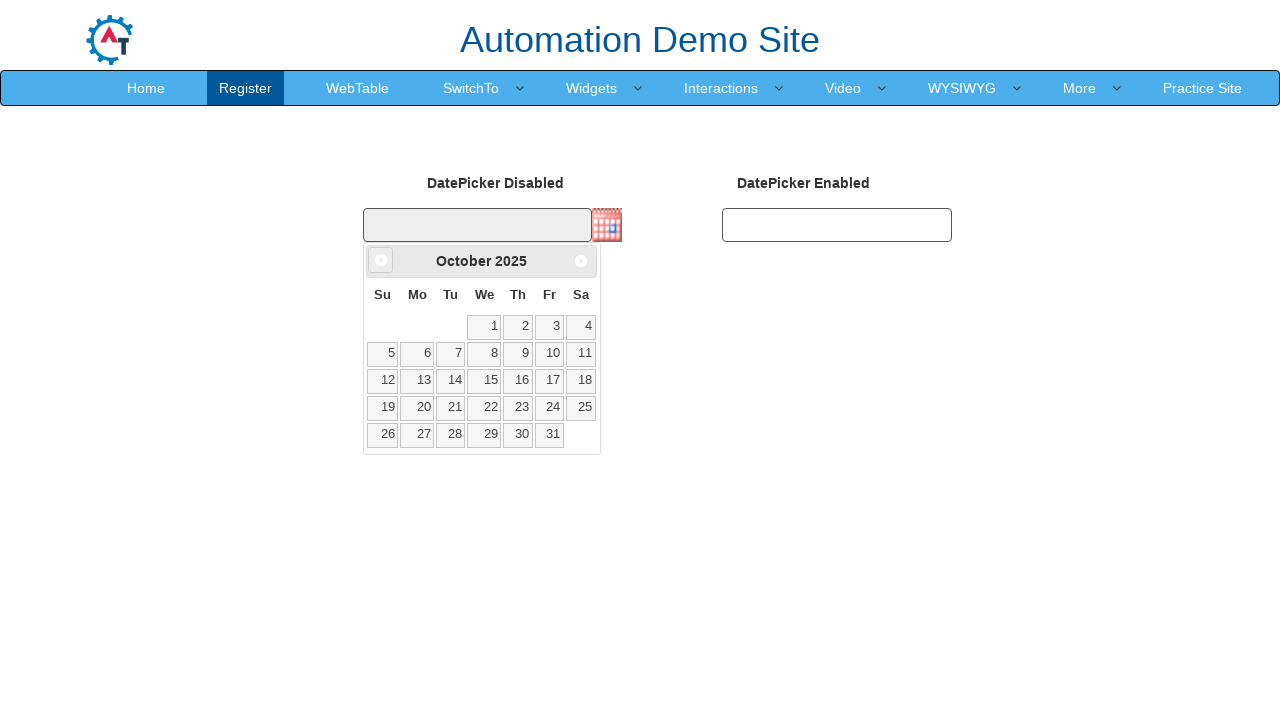

Retrieved current month: October
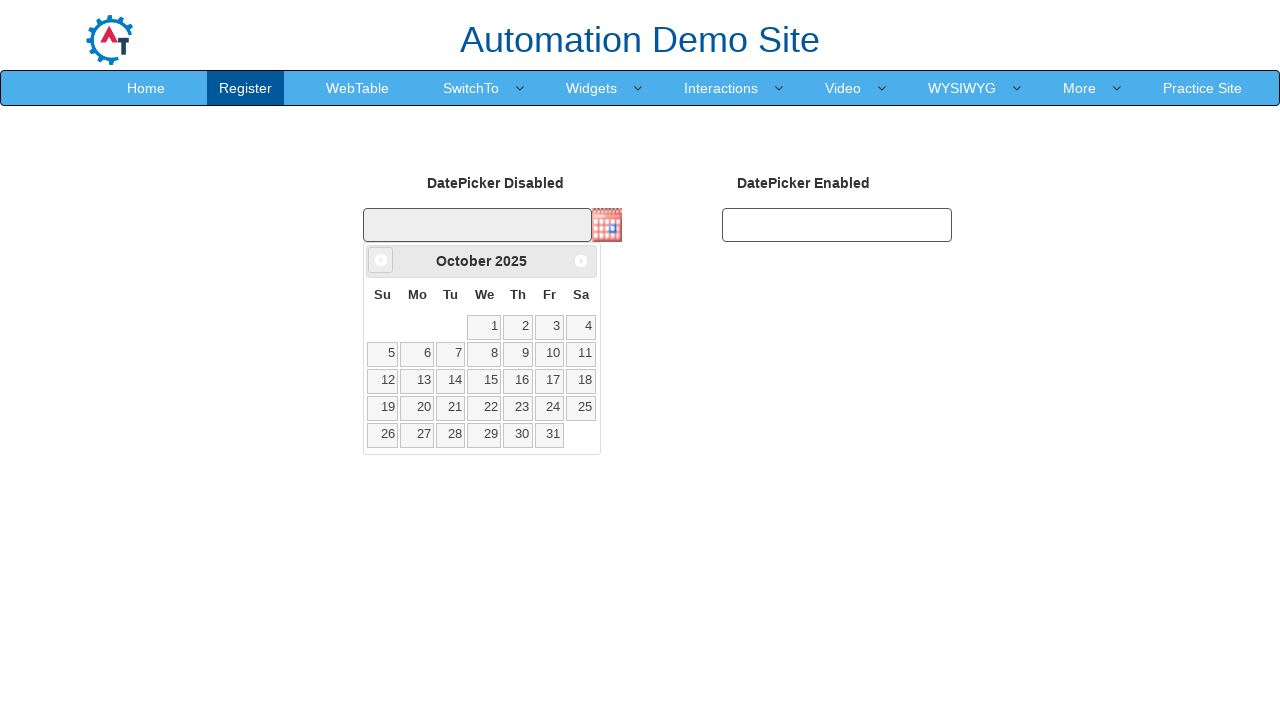

Clicked Previous button to navigate to earlier month at (381, 260) on xpath=//span[contains(text(),'Prev')]
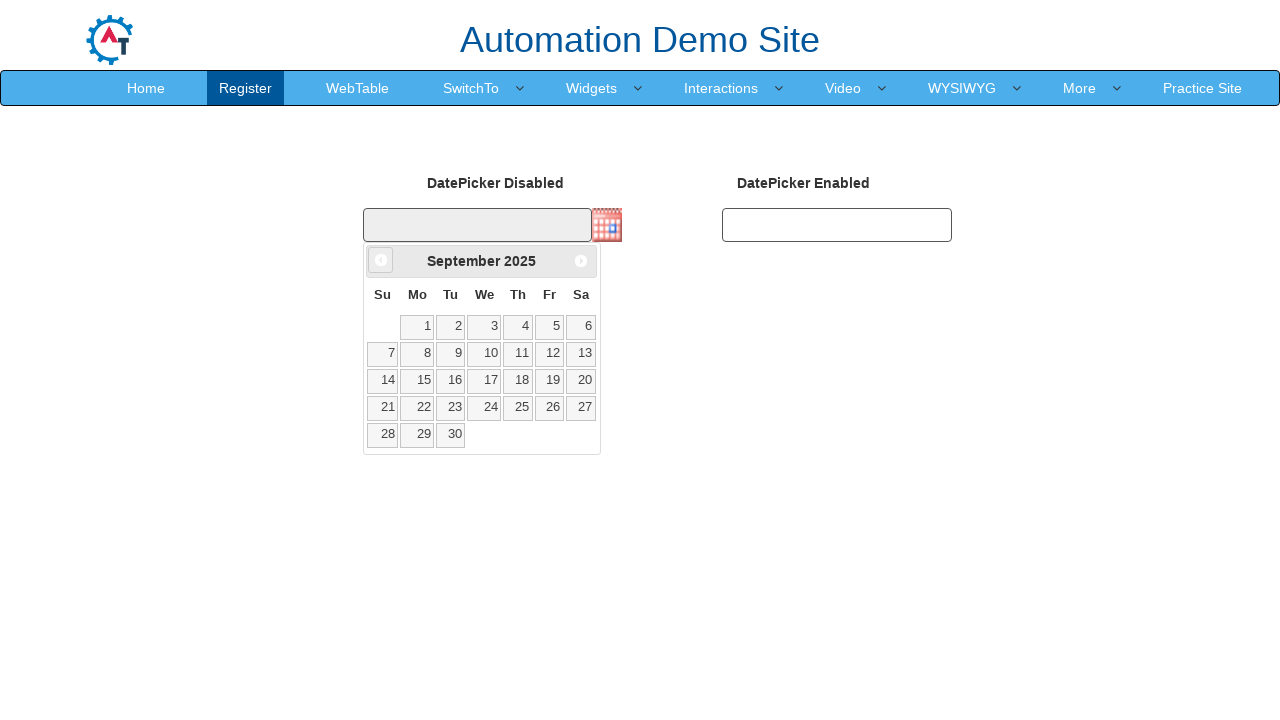

Retrieved current month: September
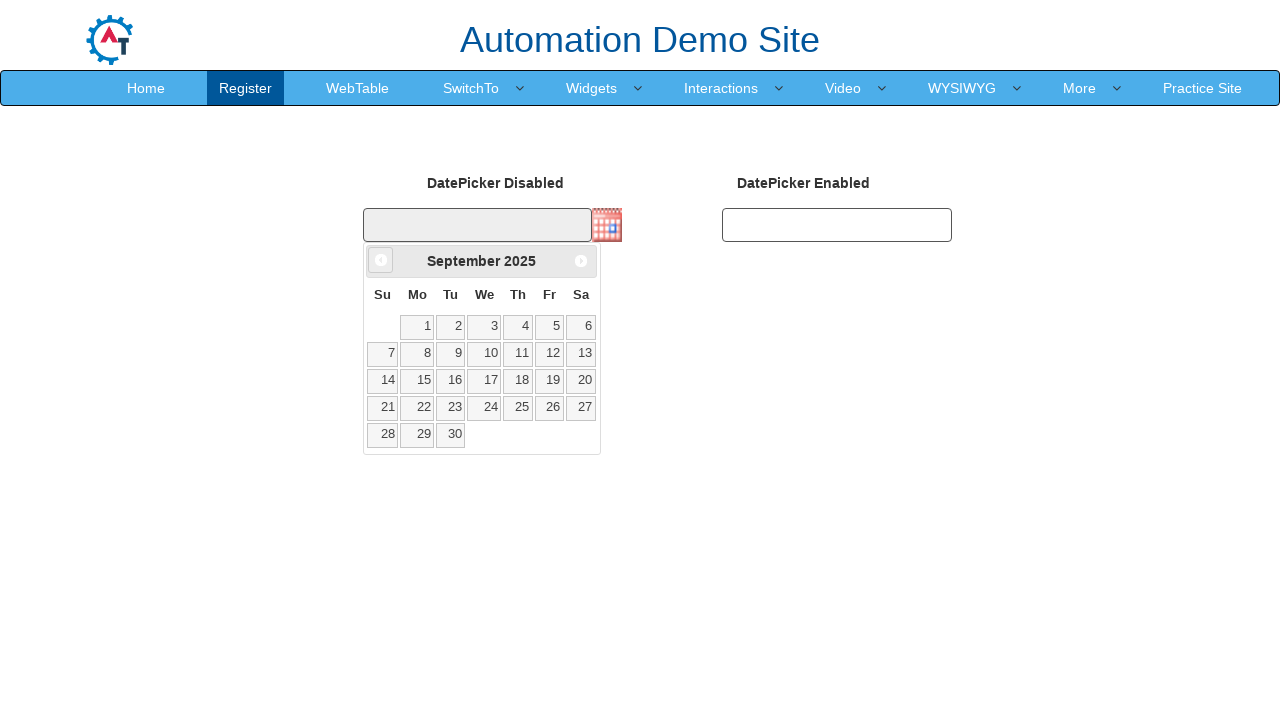

Clicked Previous button to navigate to earlier month at (381, 260) on xpath=//span[contains(text(),'Prev')]
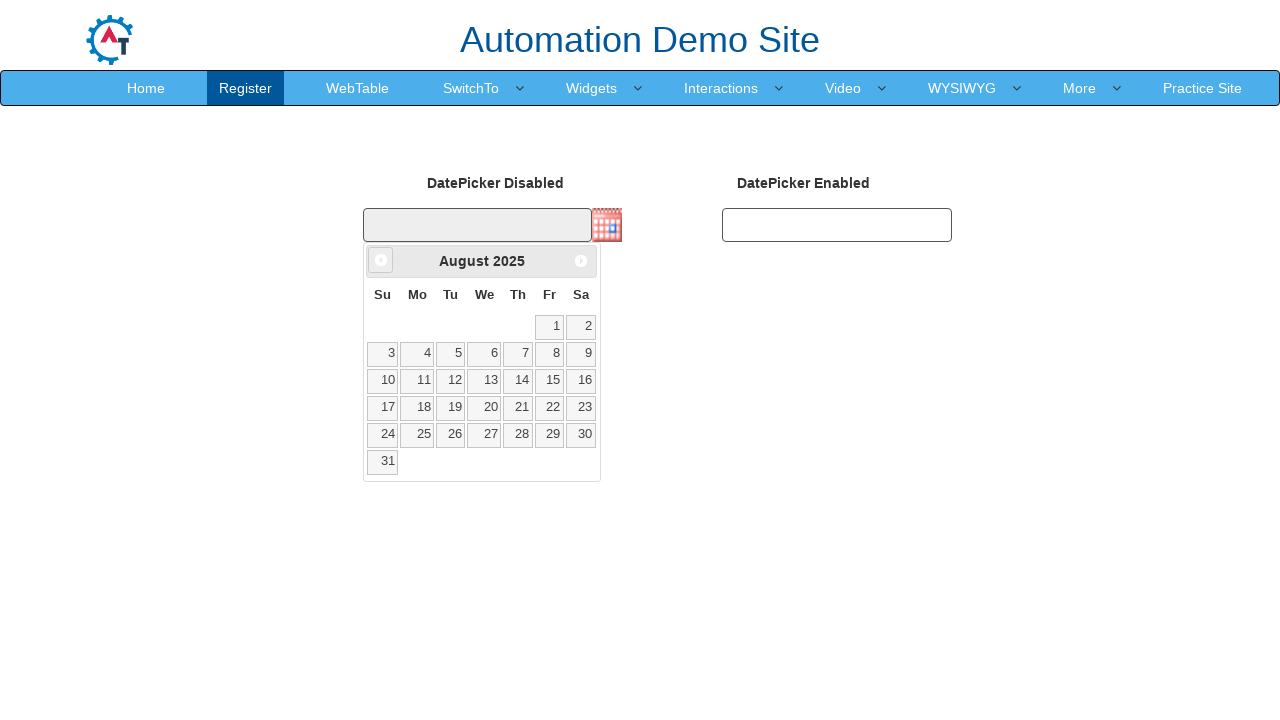

Retrieved current month: August
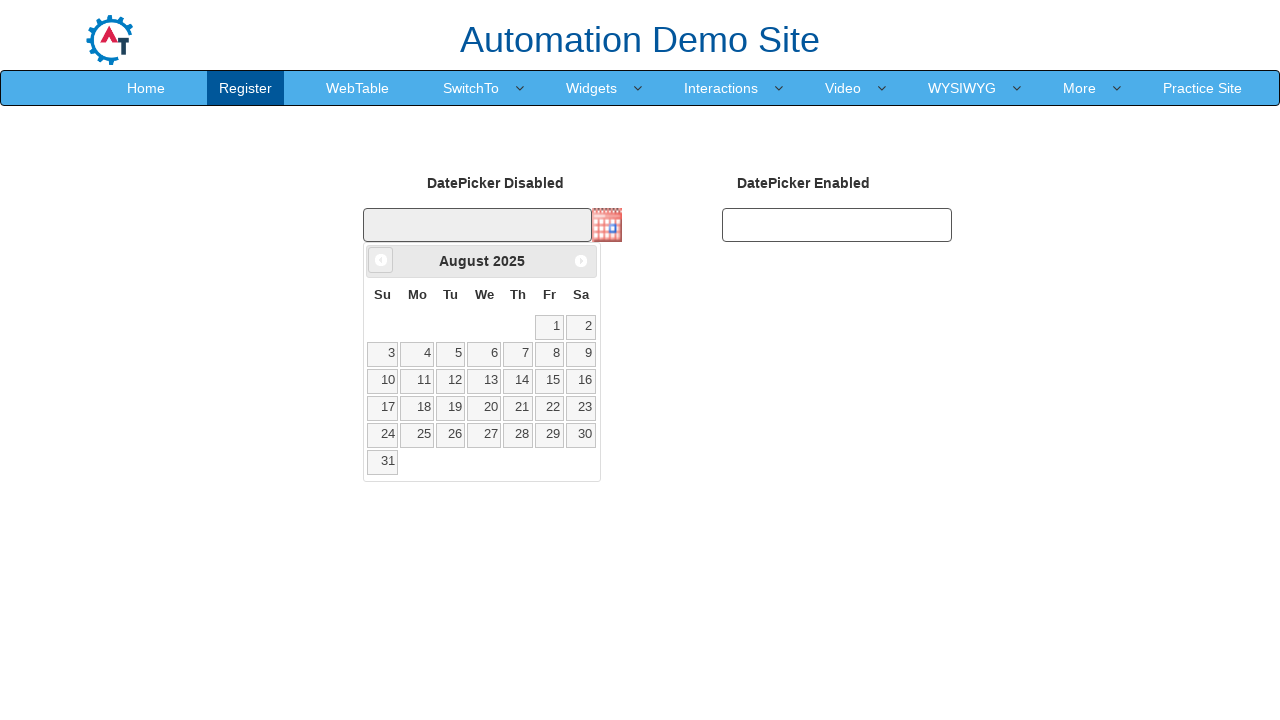

Clicked Previous button to navigate to earlier month at (381, 260) on xpath=//span[contains(text(),'Prev')]
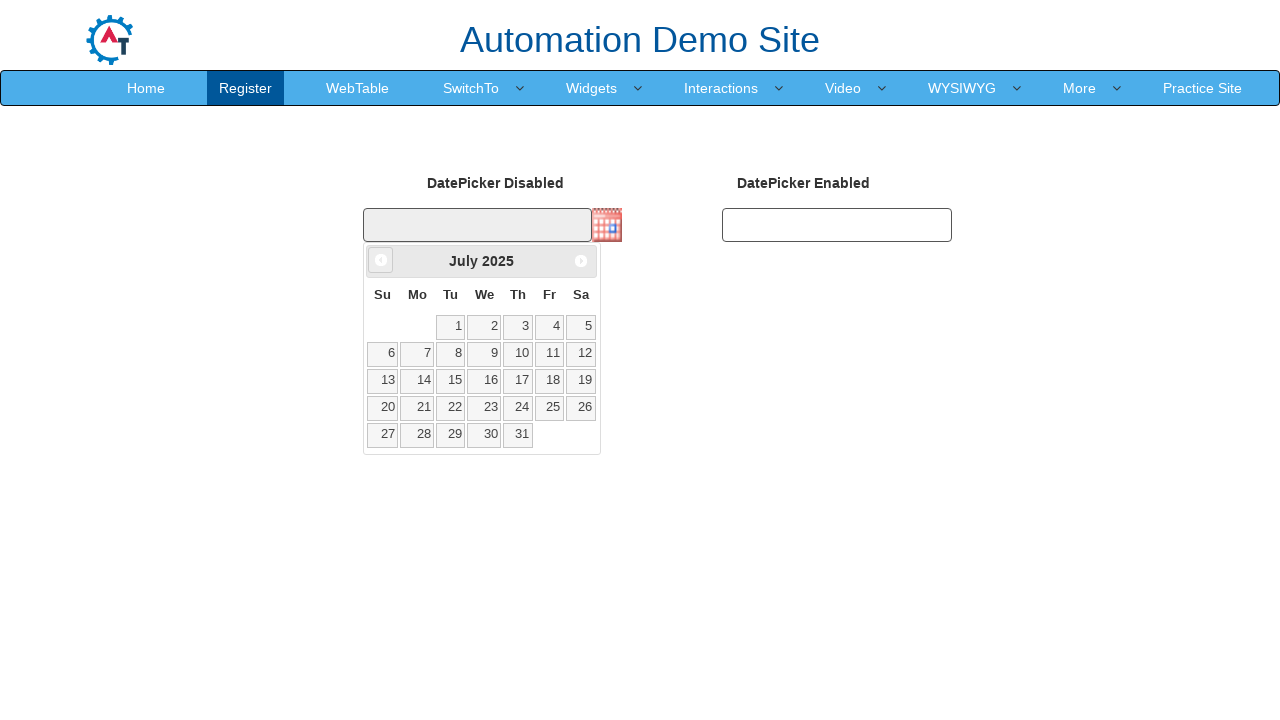

Retrieved current month: July
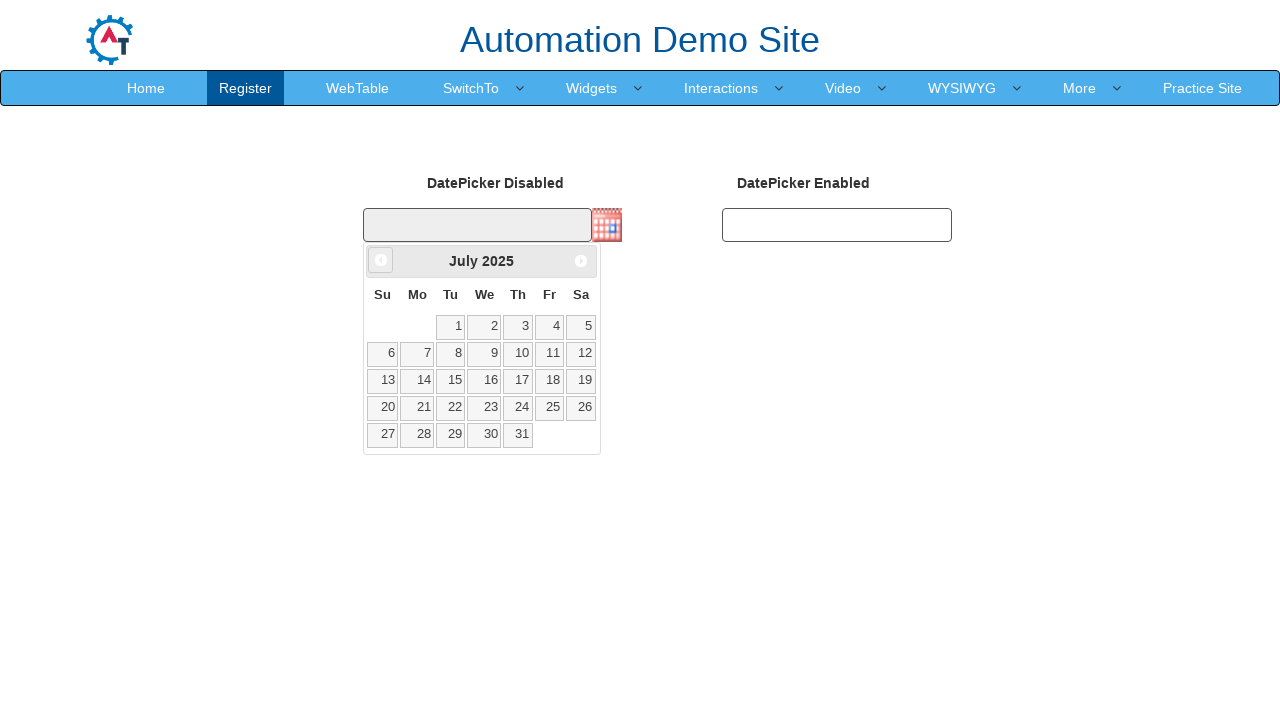

Clicked Previous button to navigate to earlier month at (381, 260) on xpath=//span[contains(text(),'Prev')]
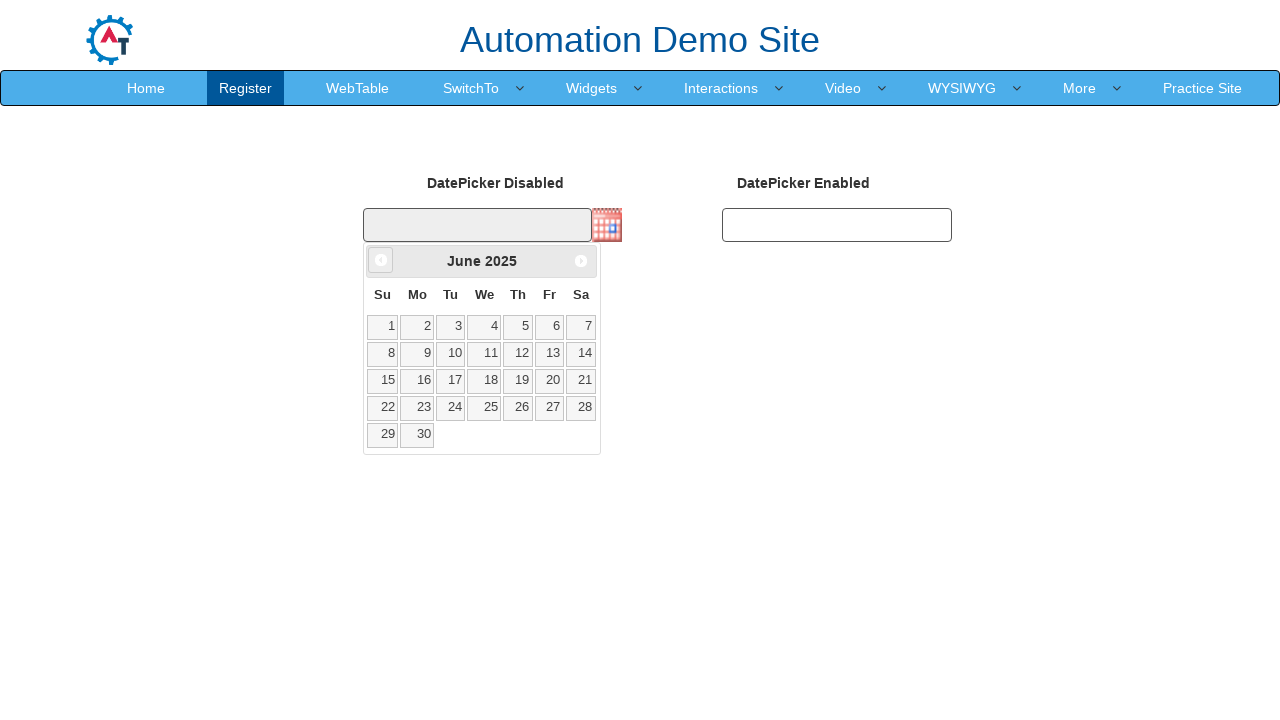

Retrieved current month: June
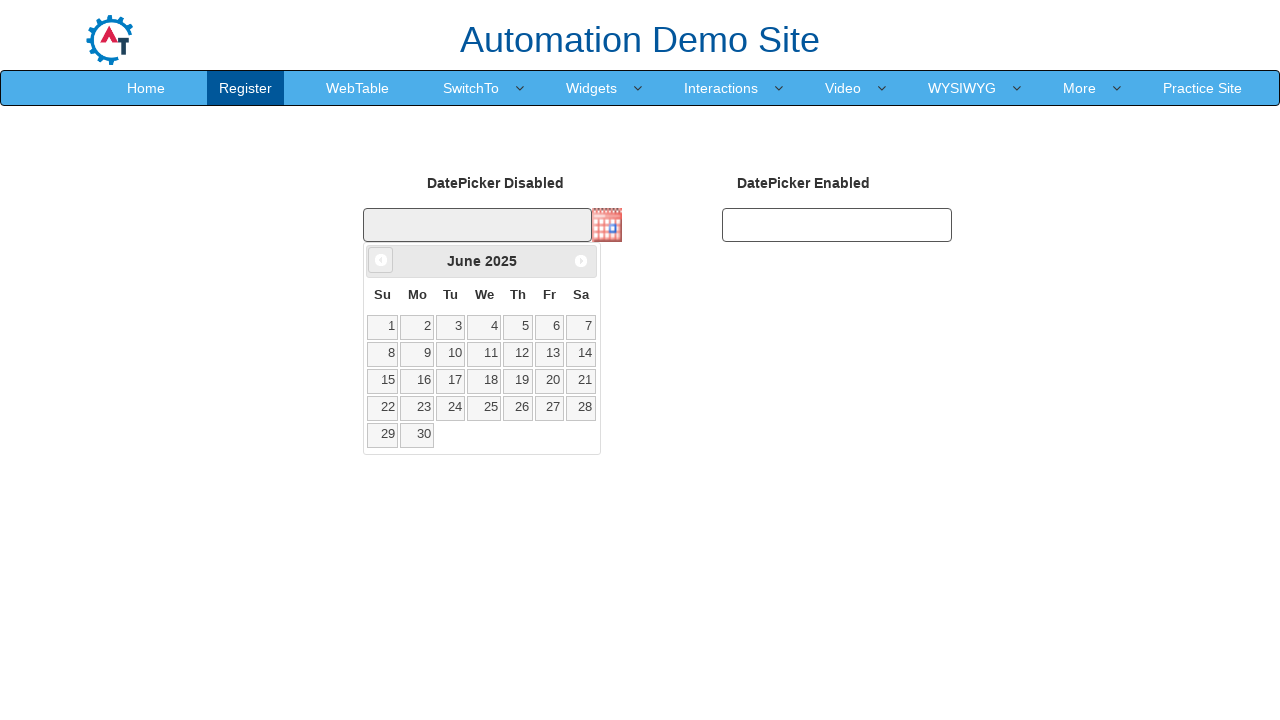

Clicked Previous button to navigate to earlier month at (381, 260) on xpath=//span[contains(text(),'Prev')]
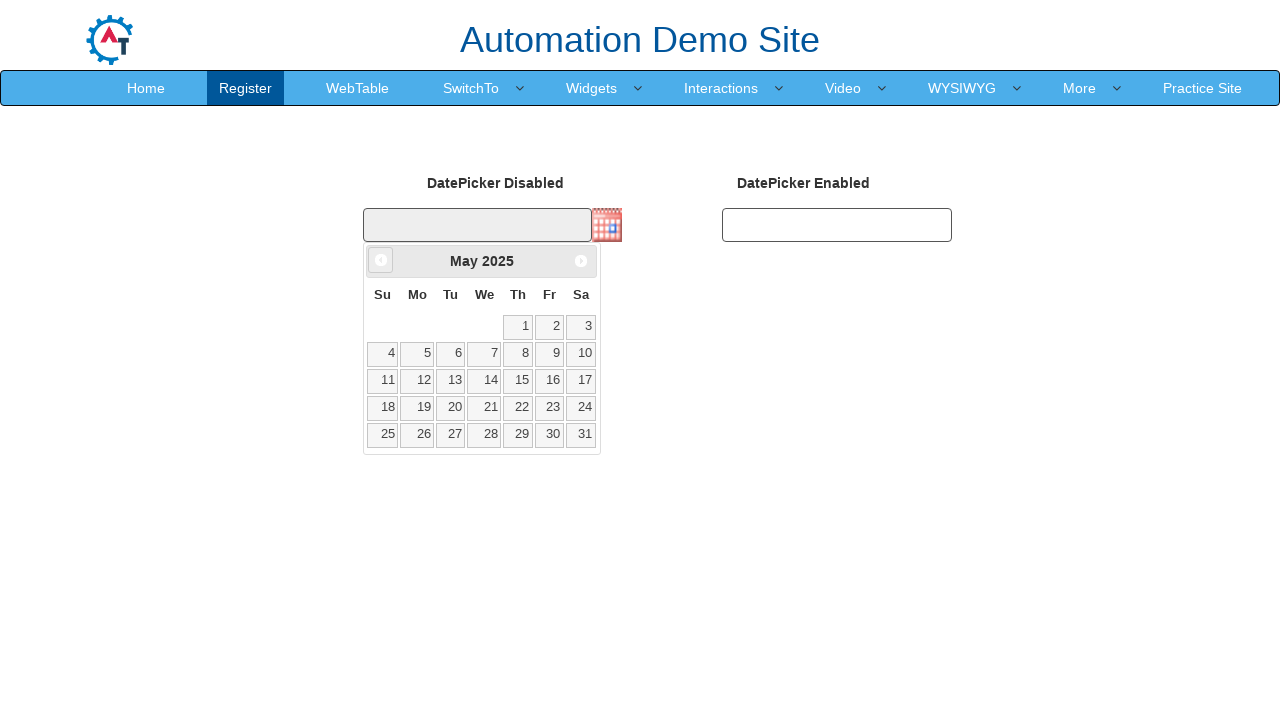

Retrieved current month: May
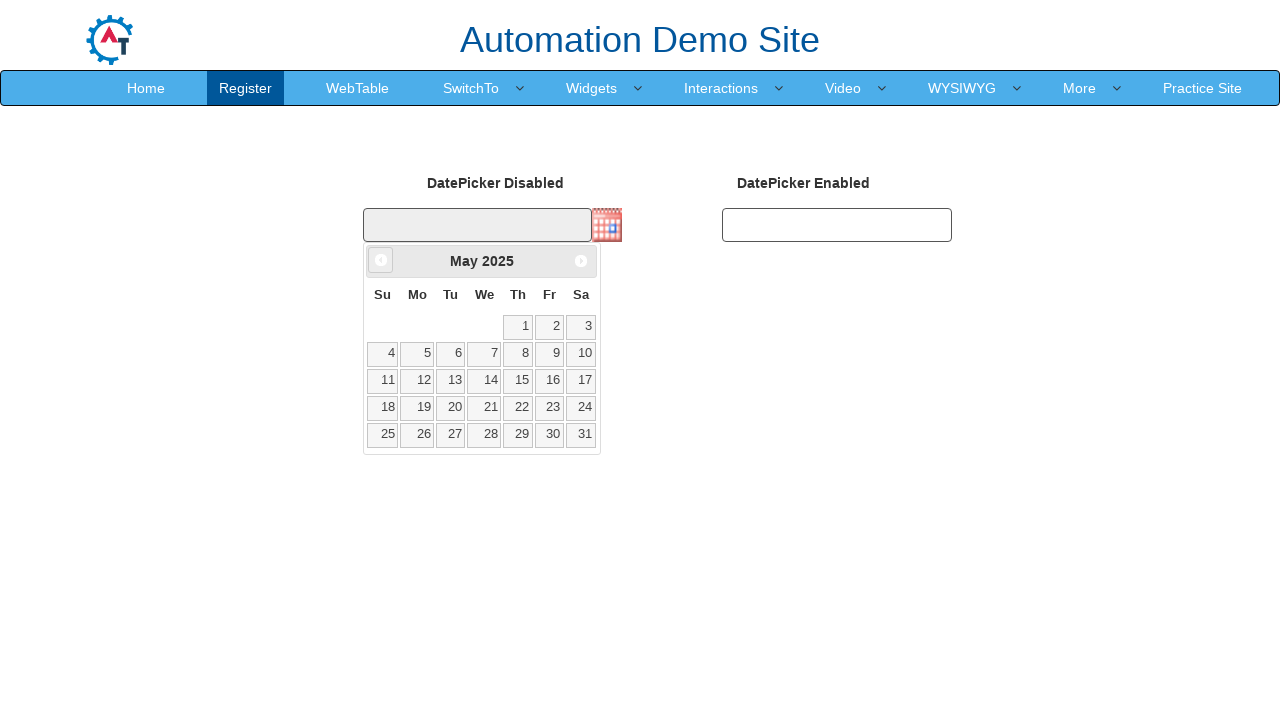

Selected day 12 from the calendar at (417, 381) on xpath=//a[contains(text(),'12')]
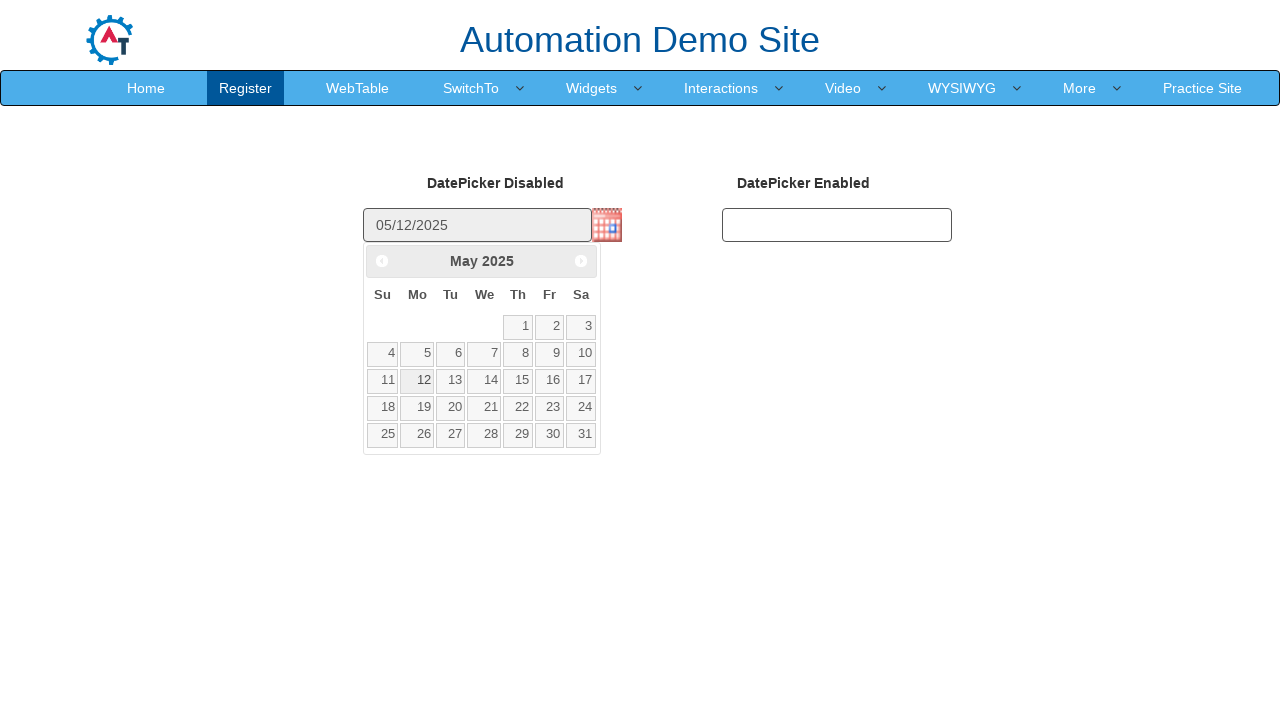

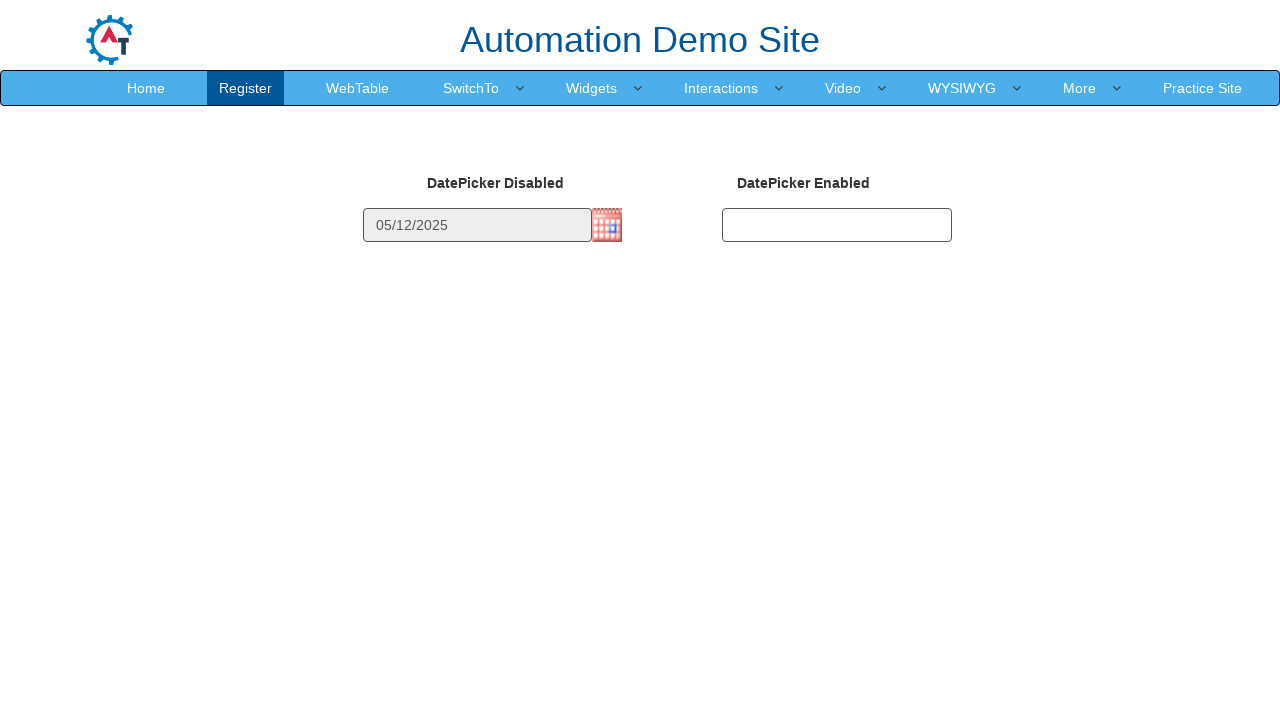